Tests login form validation by submitting with empty username field and only password filled

Starting URL: https://www.saucedemo.com/

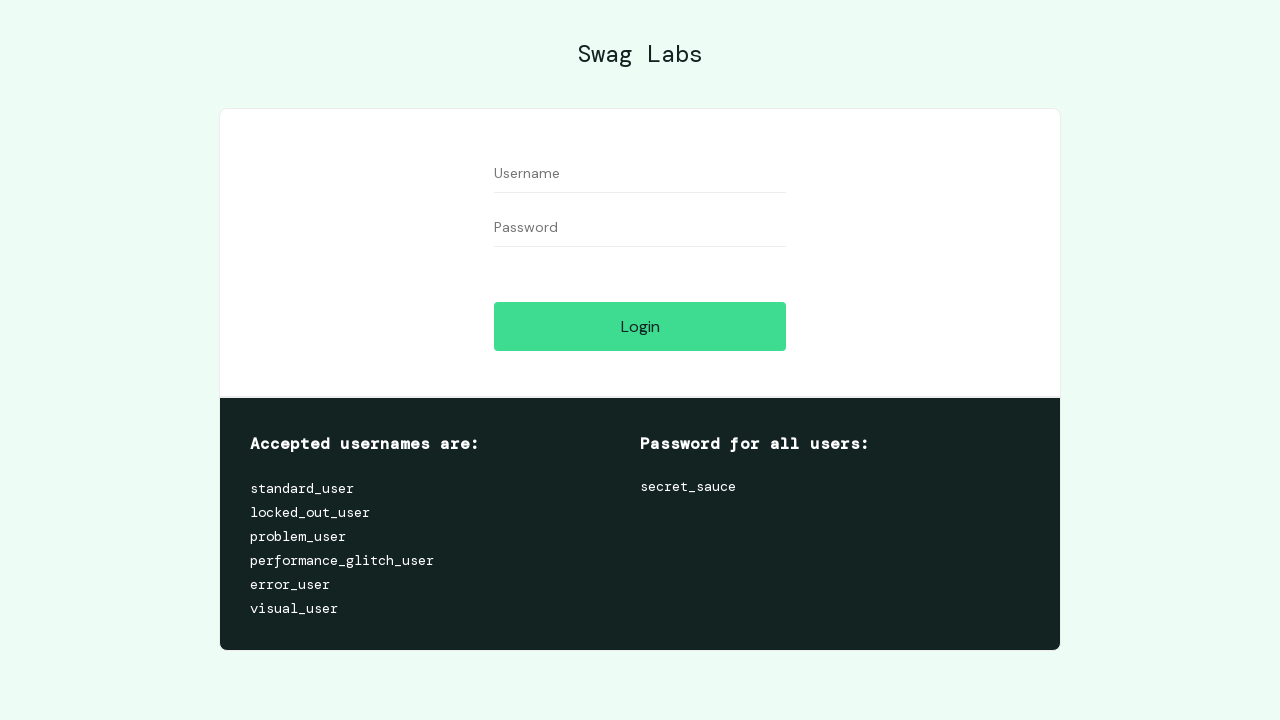

Filled password field with 'secret_sauce', leaving username empty on input#password
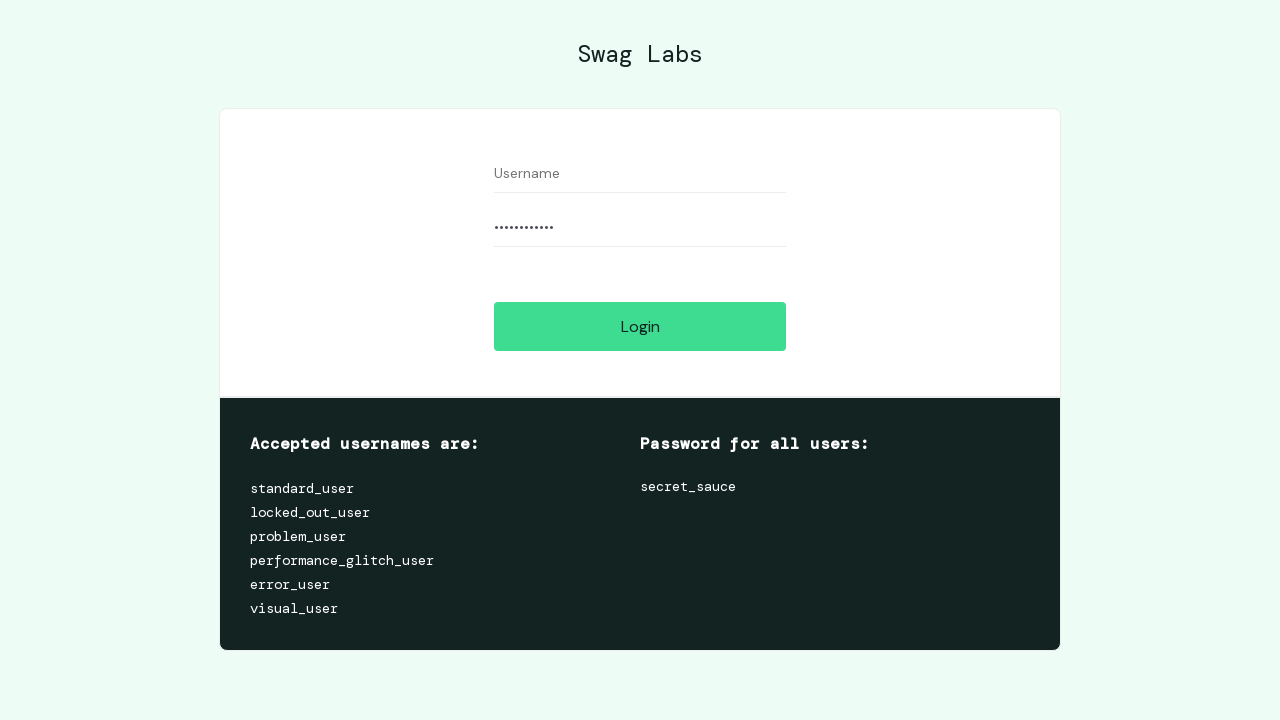

Clicked login button to trigger form validation with empty username at (640, 326) on input#login-button
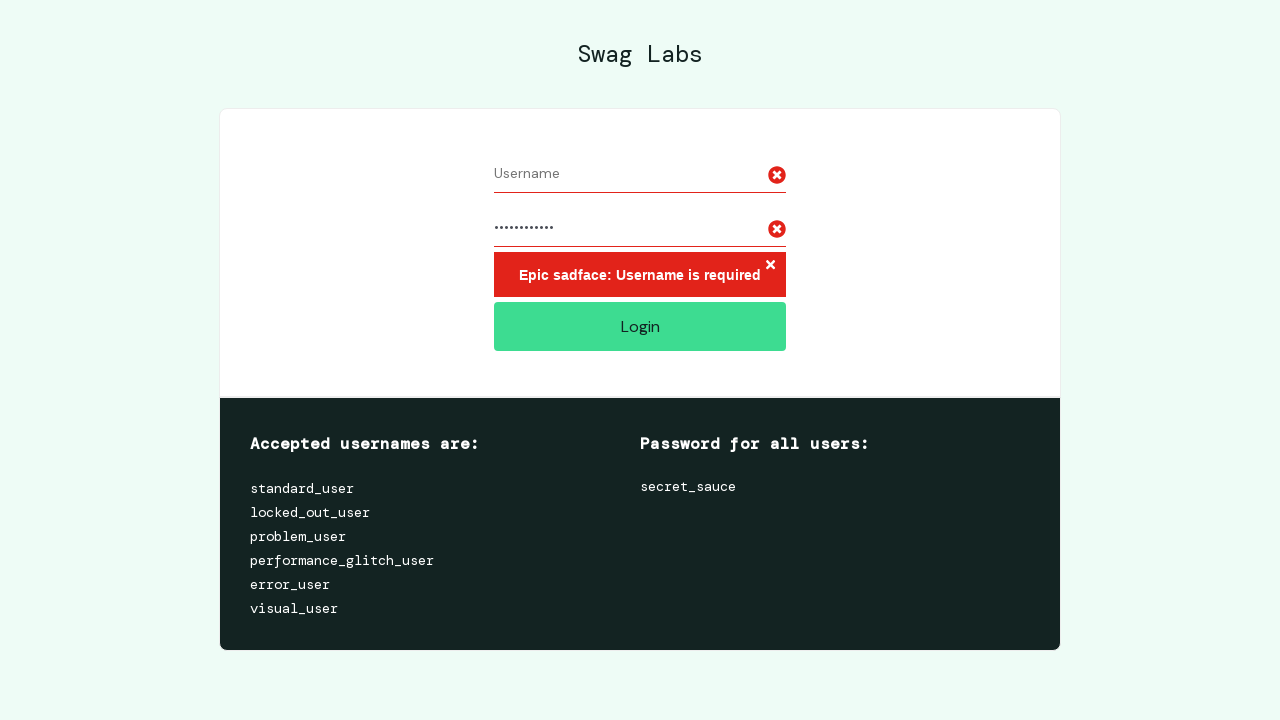

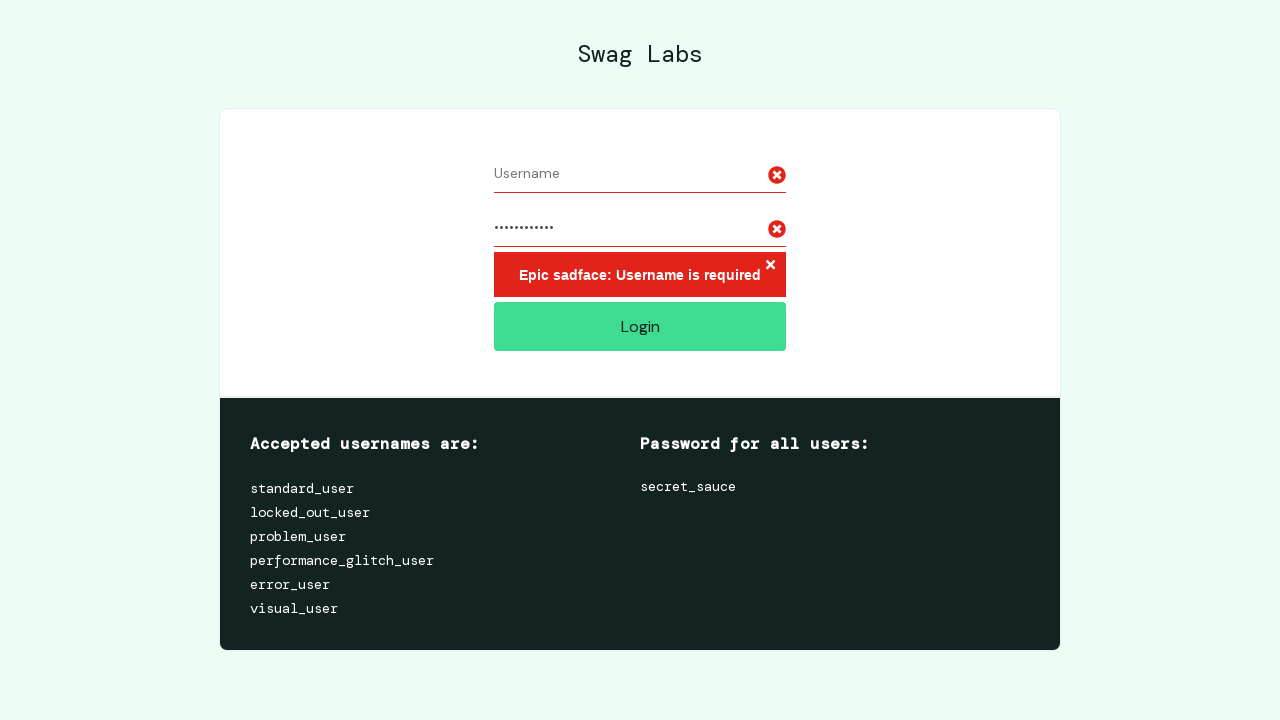